Tests a registration form by filling out all fields including personal information, subjects, address details, and submitting the form

Starting URL: https://demoqa.com/automation-practice-form

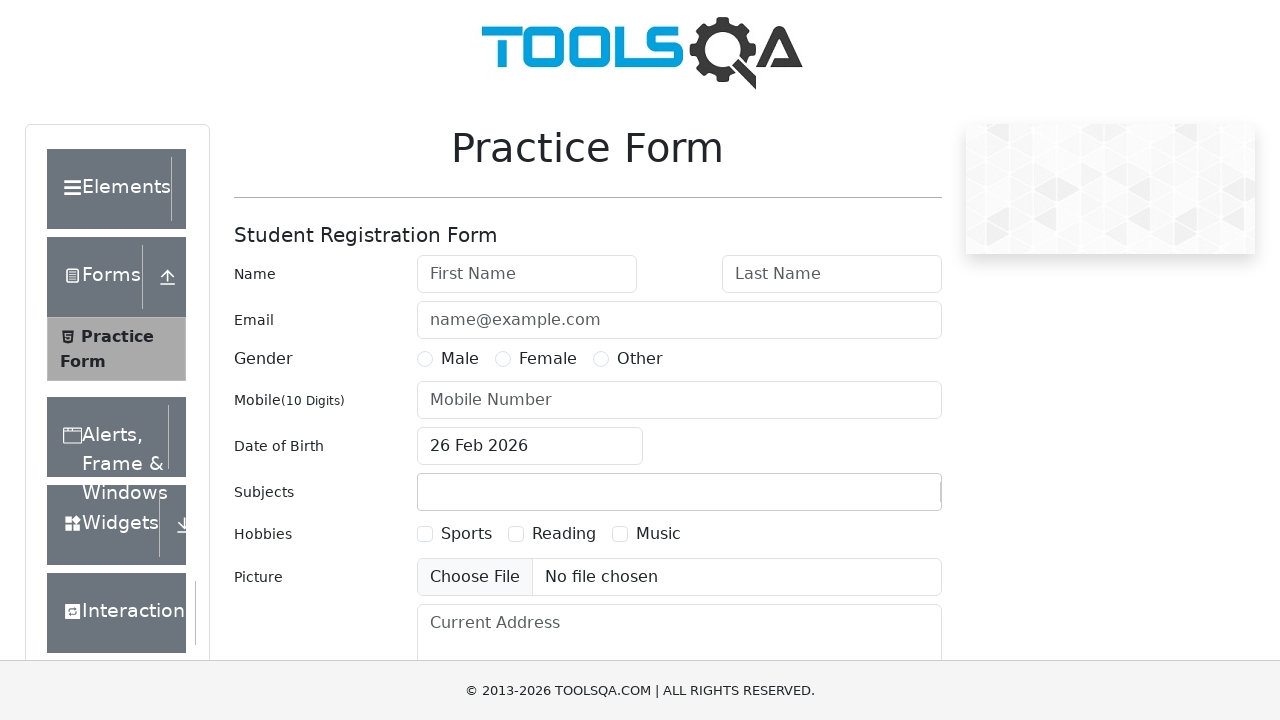

Filled first name field with 'John' on #firstName
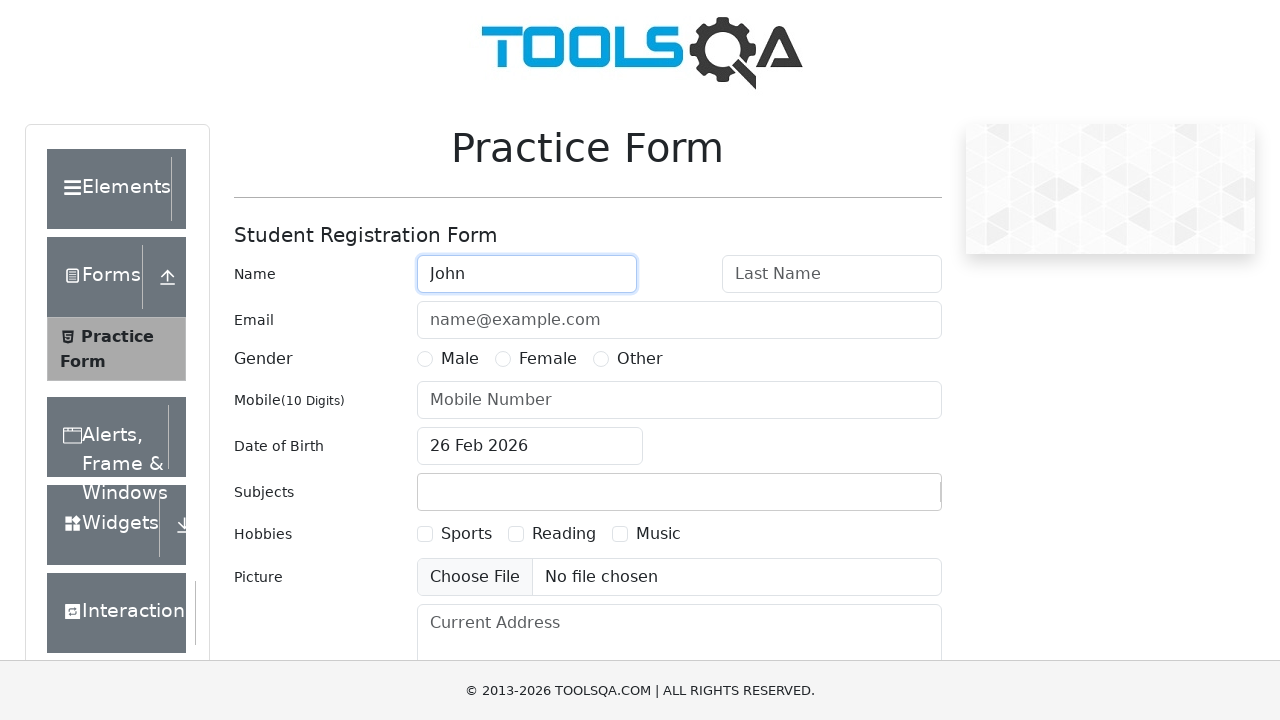

Filled last name field with 'Doe' on #lastName
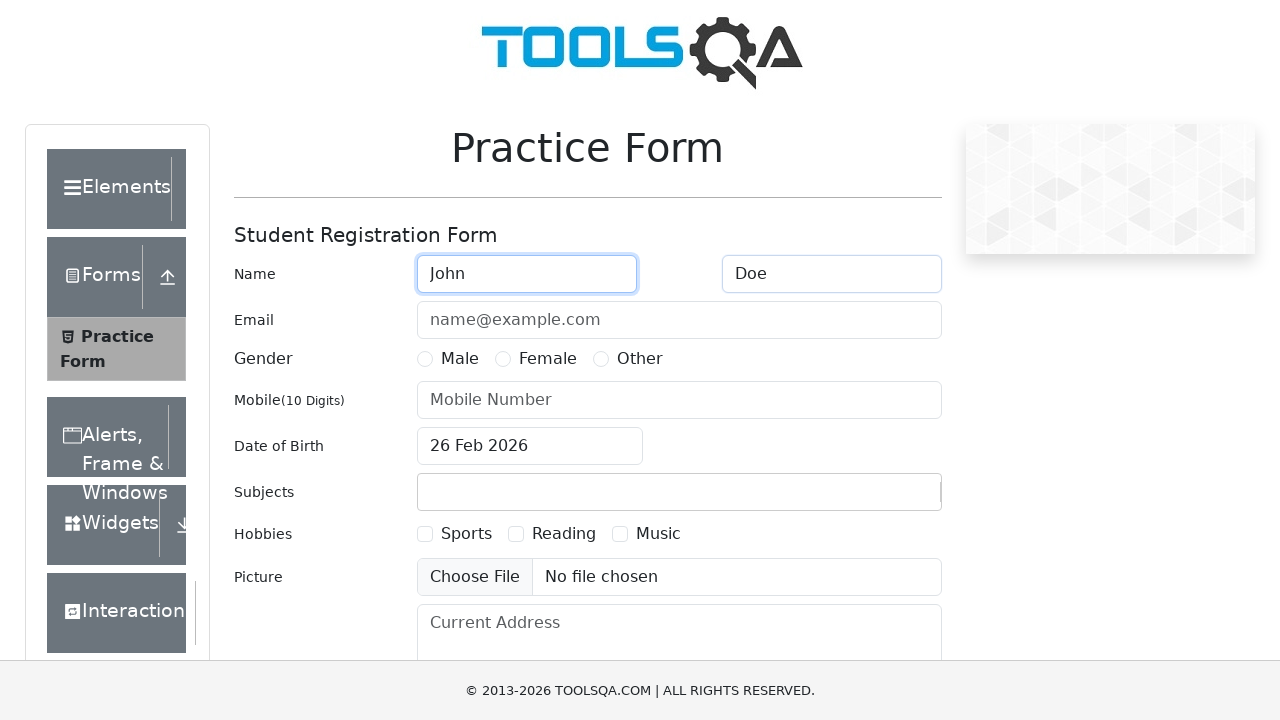

Filled email field with 'john.doe@example.com' on #userEmail
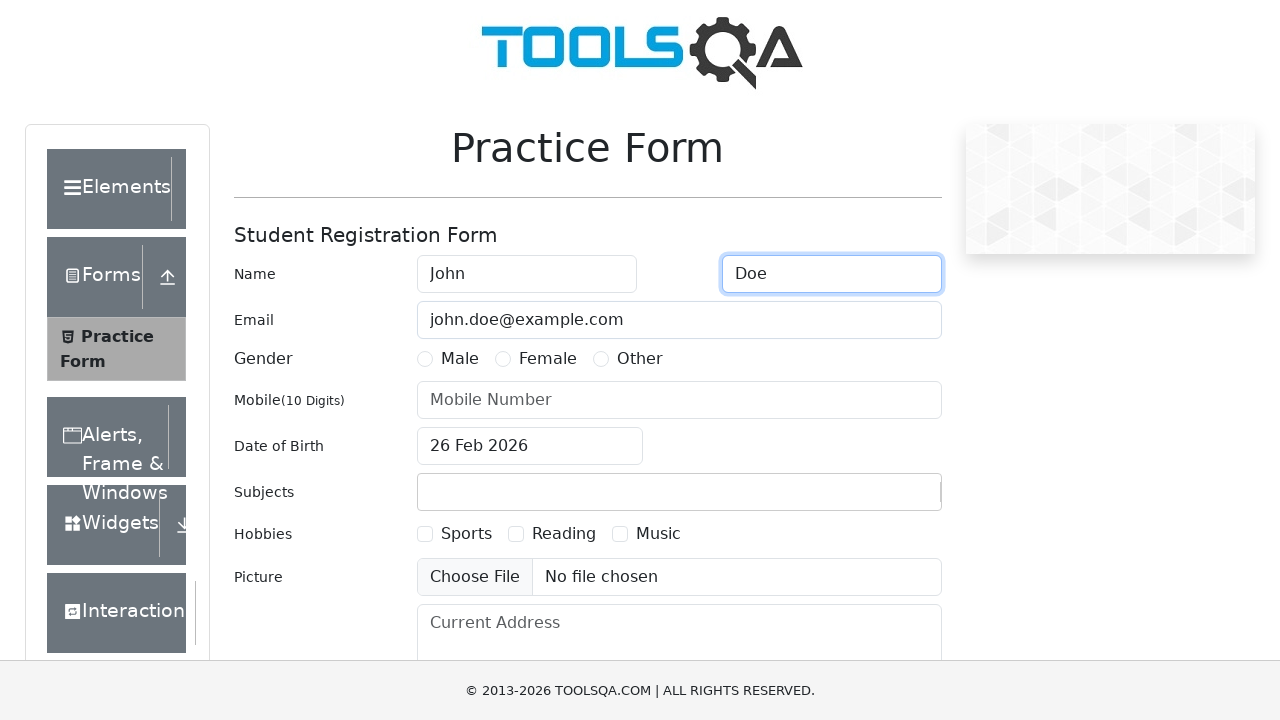

Selected 'Male' gender option at (425, 359) on input[value='Male']
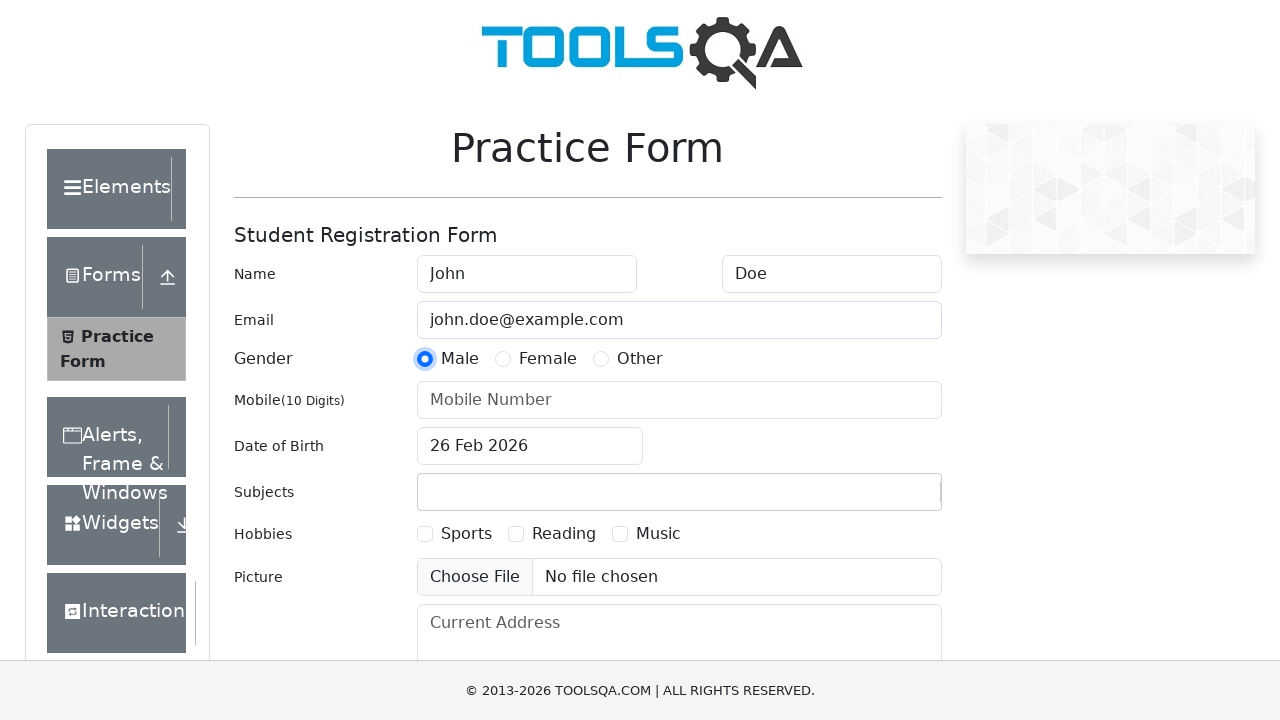

Filled mobile number field with '1234567890' on #userNumber
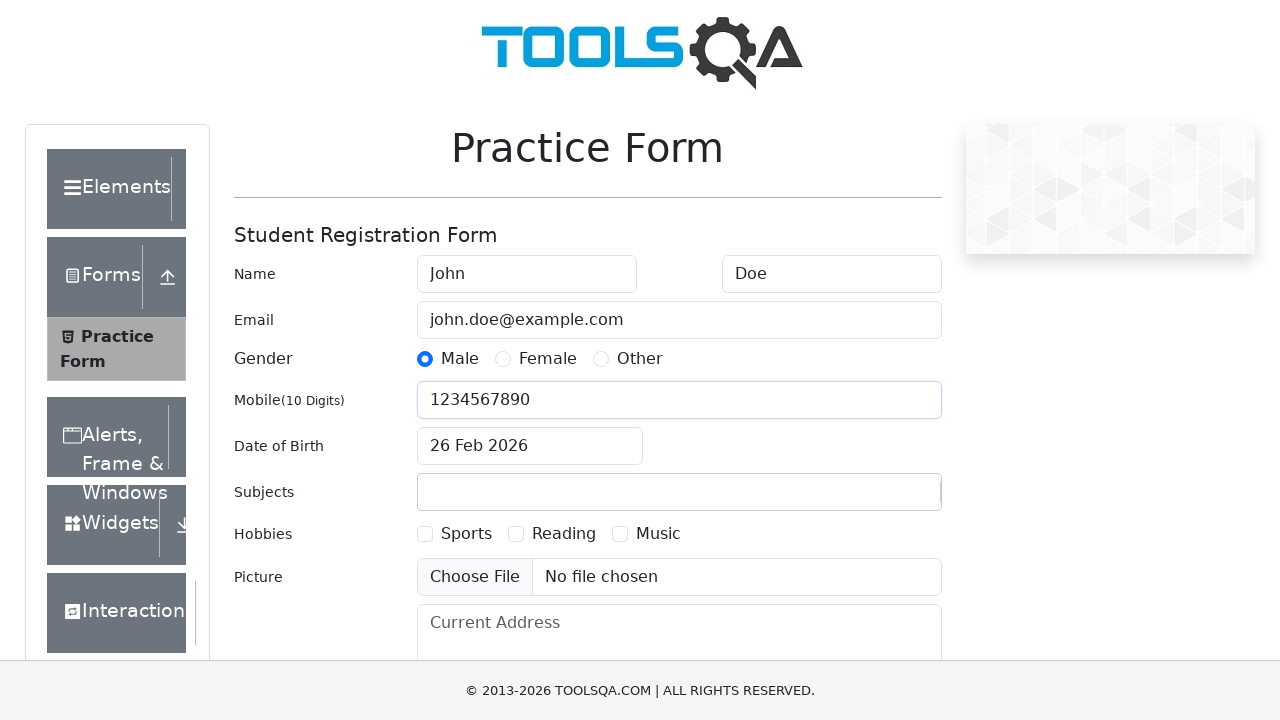

Filled date of birth field with '01 Jan 1990' on #dateOfBirthInput
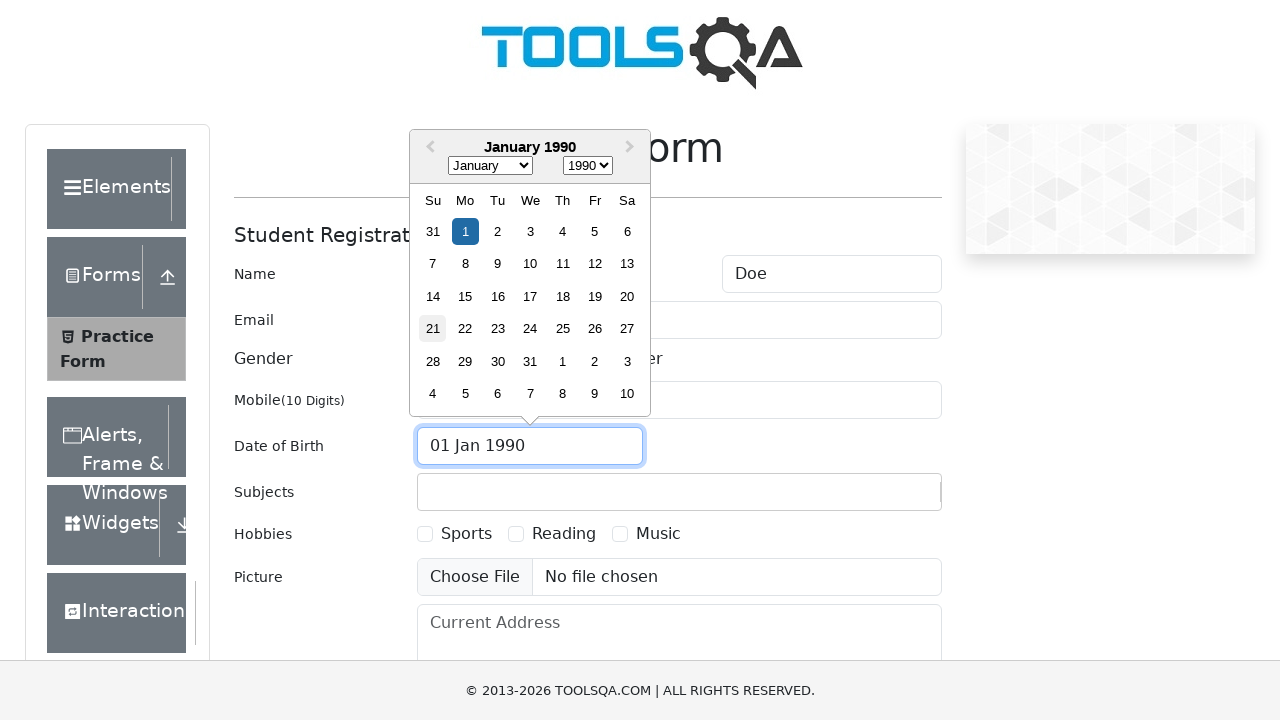

Pressed Enter to confirm date of birth on #dateOfBirthInput
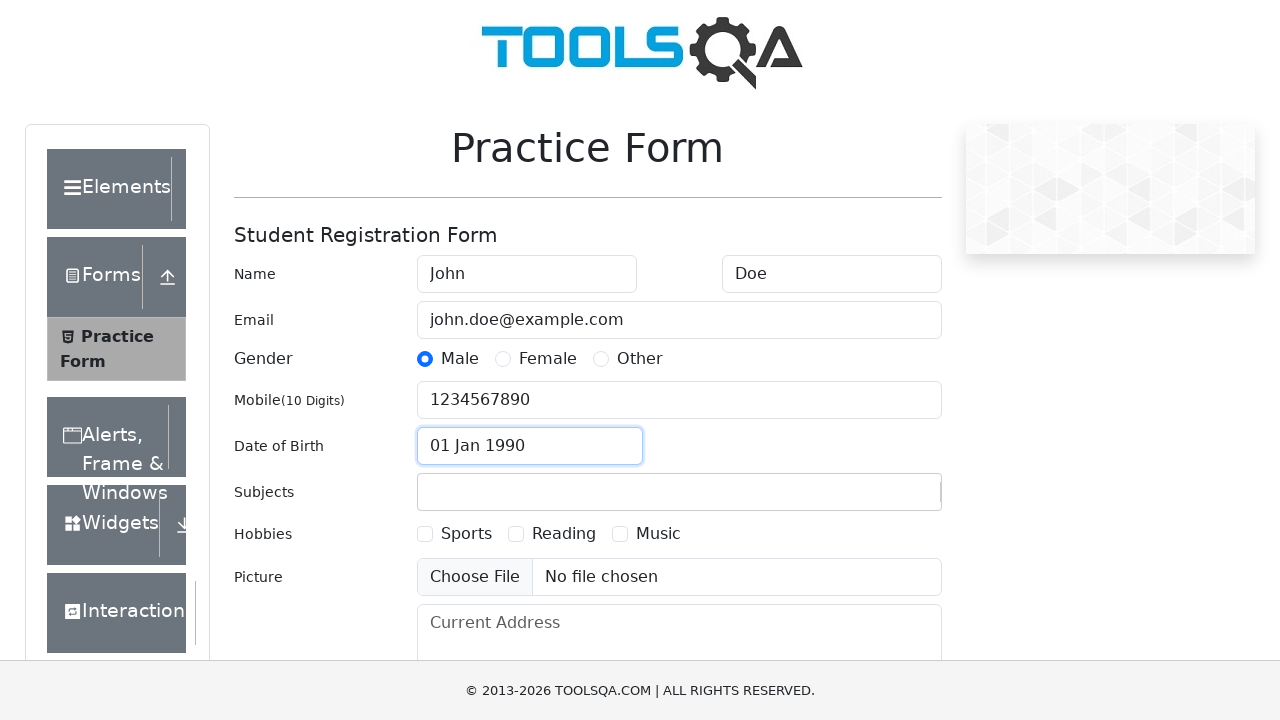

Filled subjects field with 'Maths' on #subjectsInput
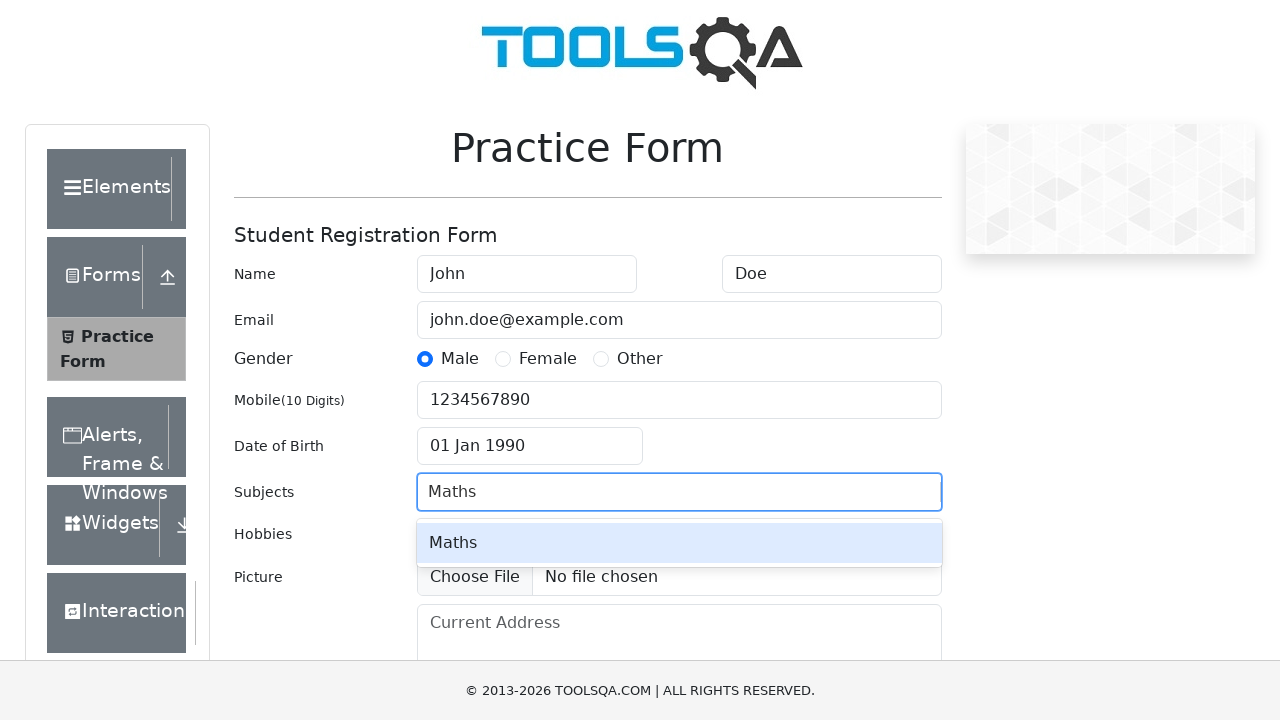

Pressed Enter to confirm subject selection on #subjectsInput
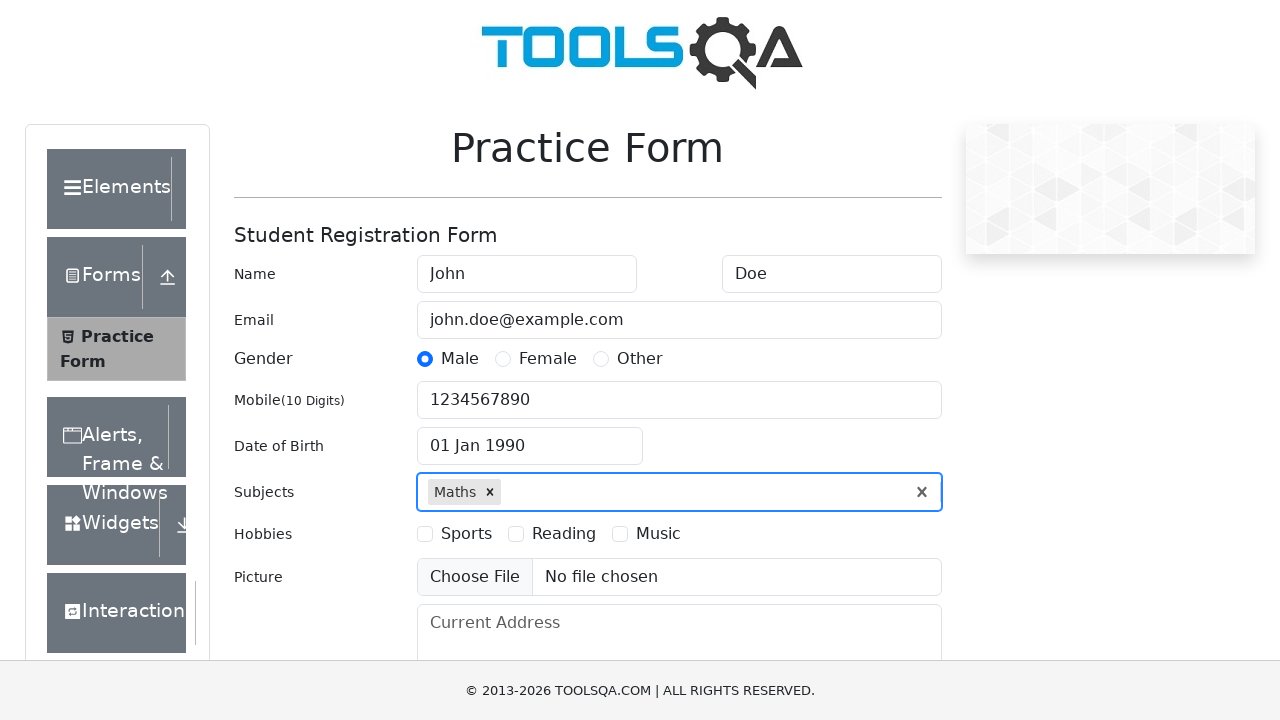

Filled current address field with '123 Main Street' on #currentAddress
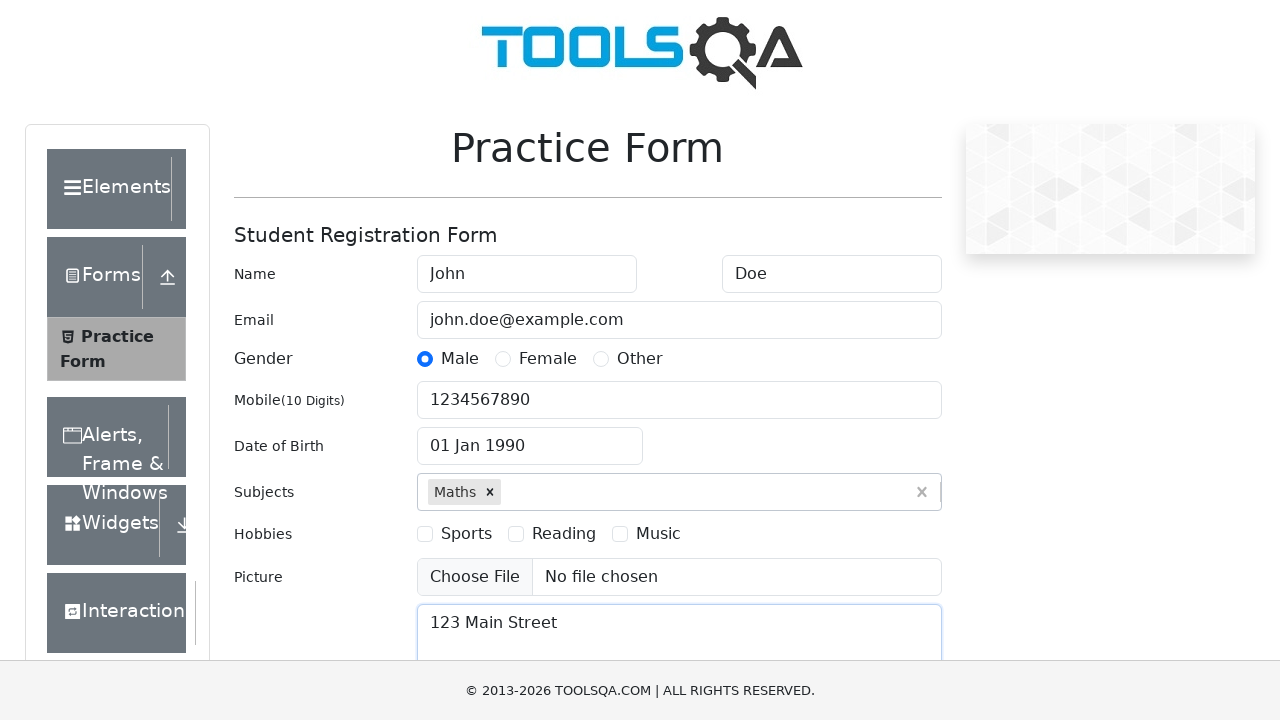

Filled state field with 'Haryana' on #react-select-3-input
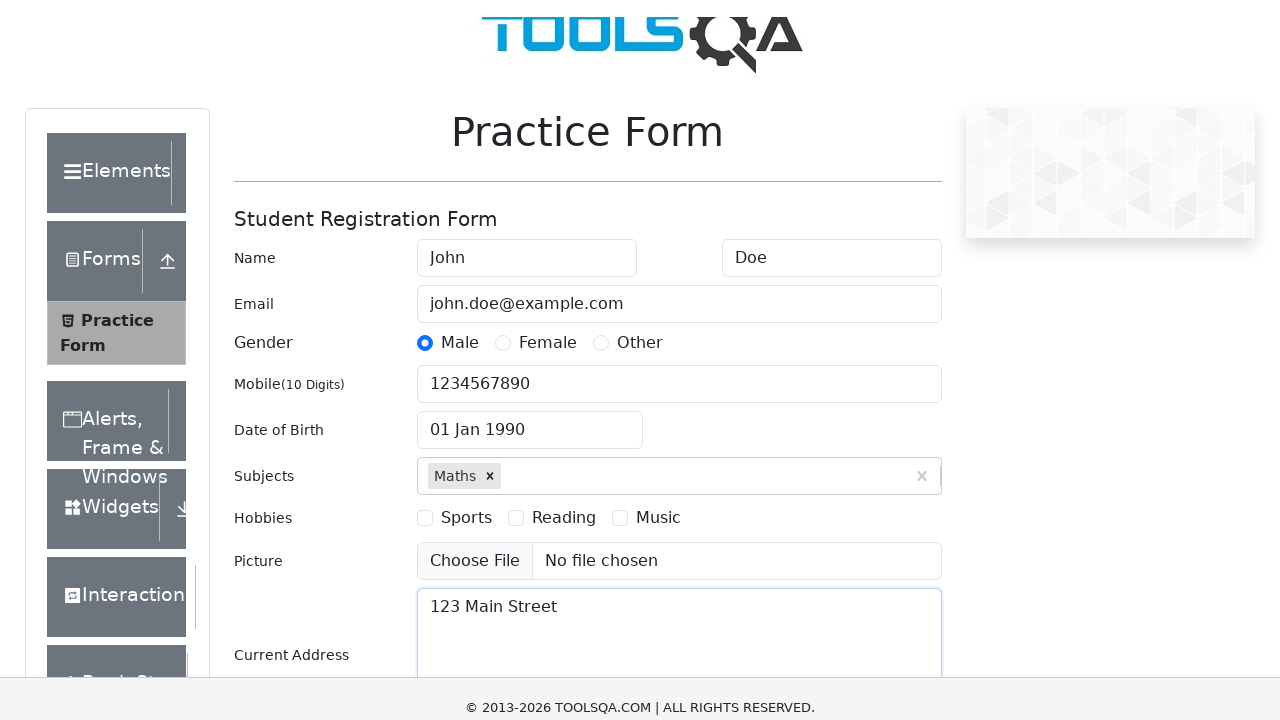

Pressed Enter to confirm state selection on #react-select-3-input
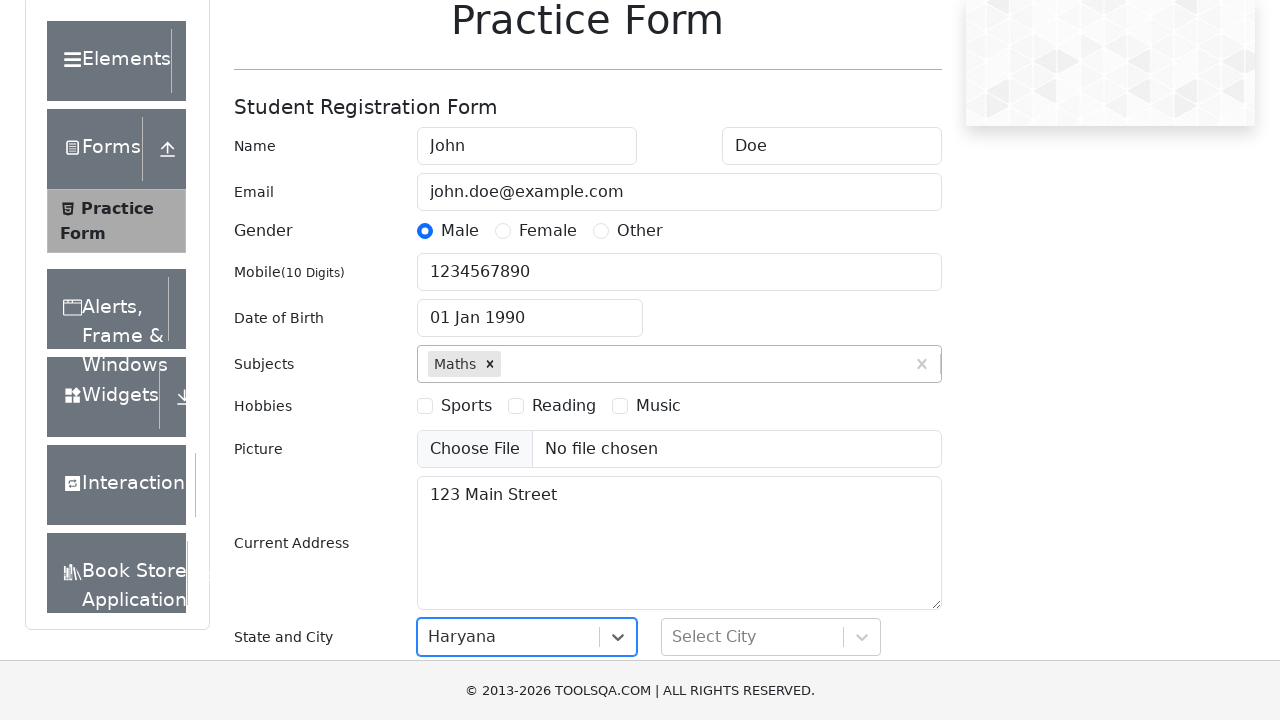

Filled city field with 'Karnal' on #react-select-4-input
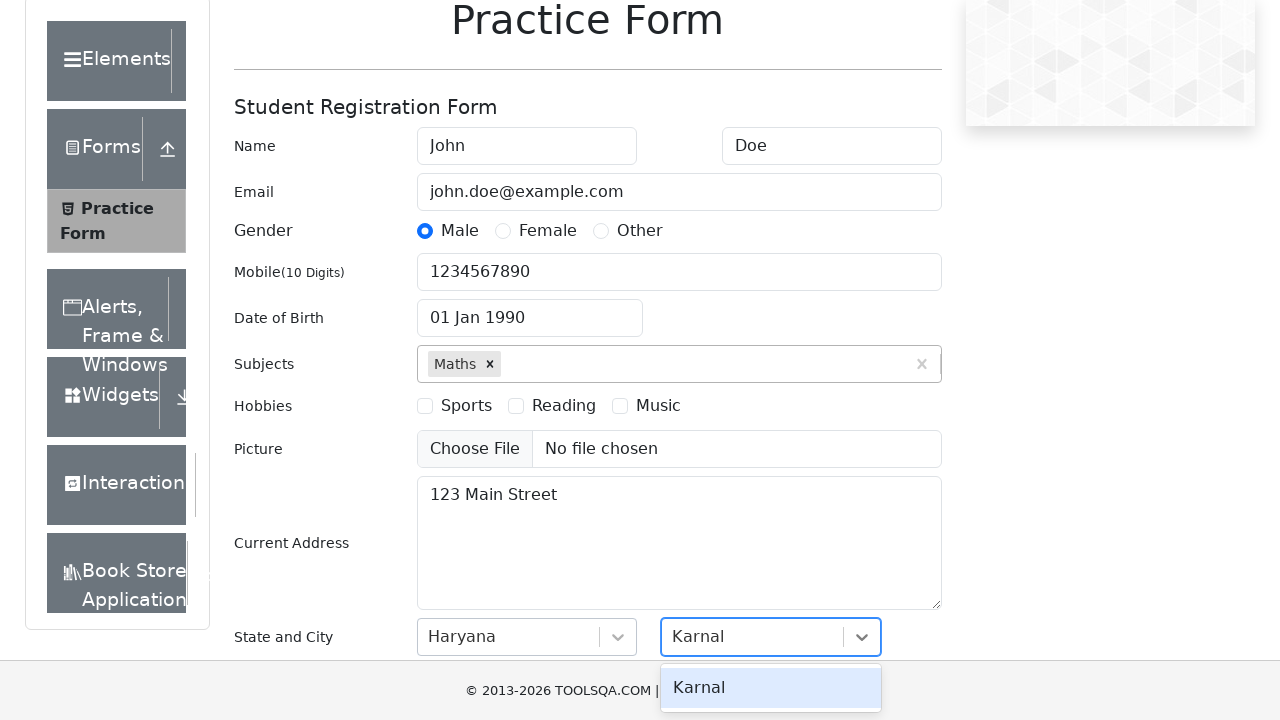

Pressed Enter to confirm city selection on #react-select-4-input
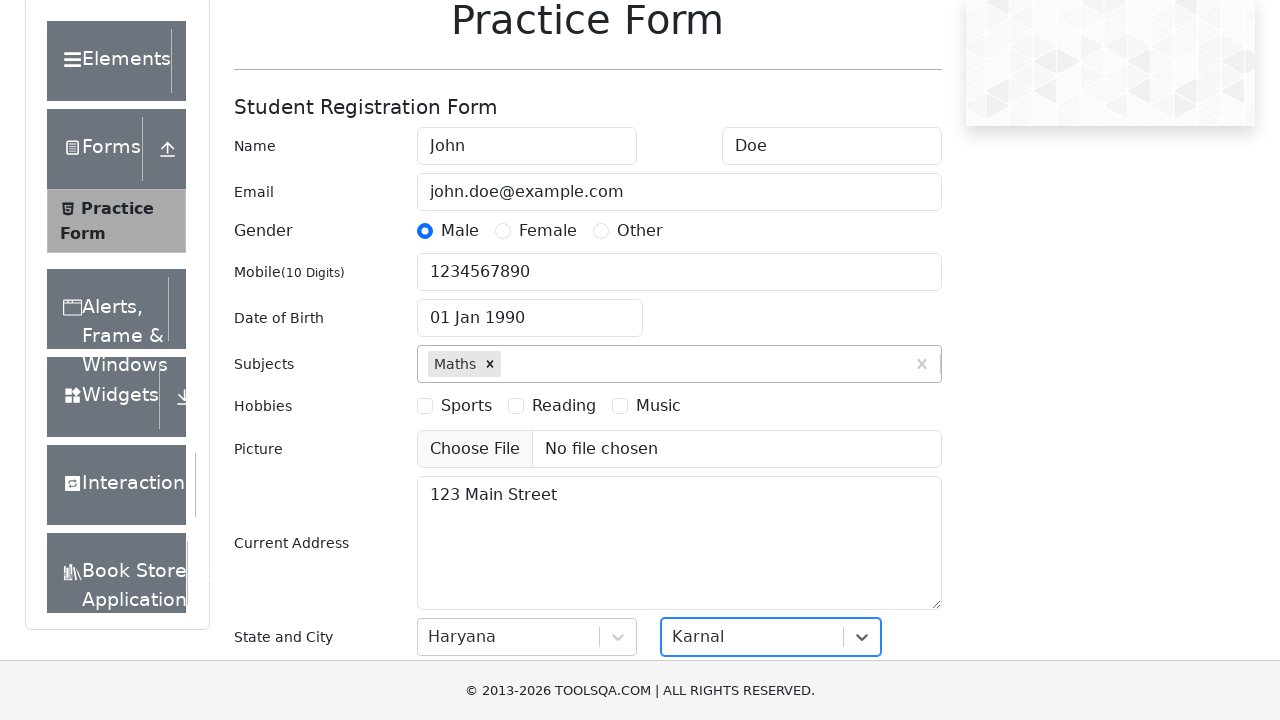

Clicked submit button to submit the registration form at (885, 499) on #submit
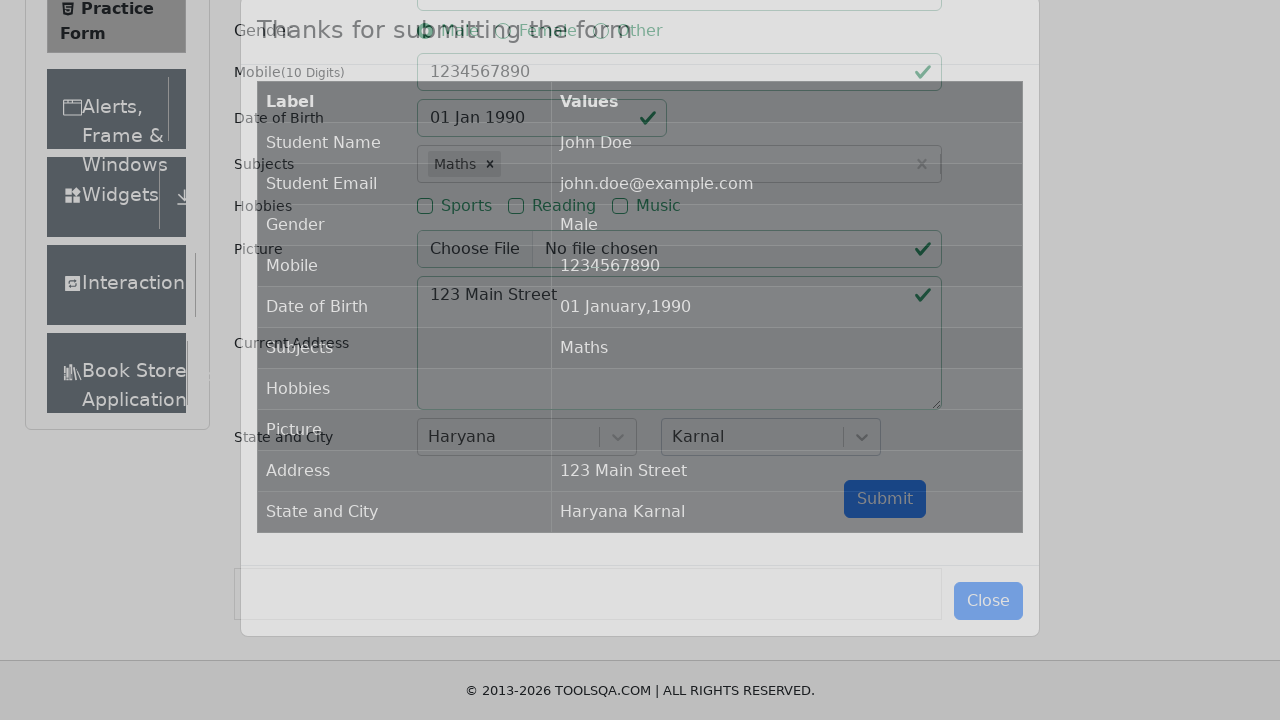

Success modal dialog appeared
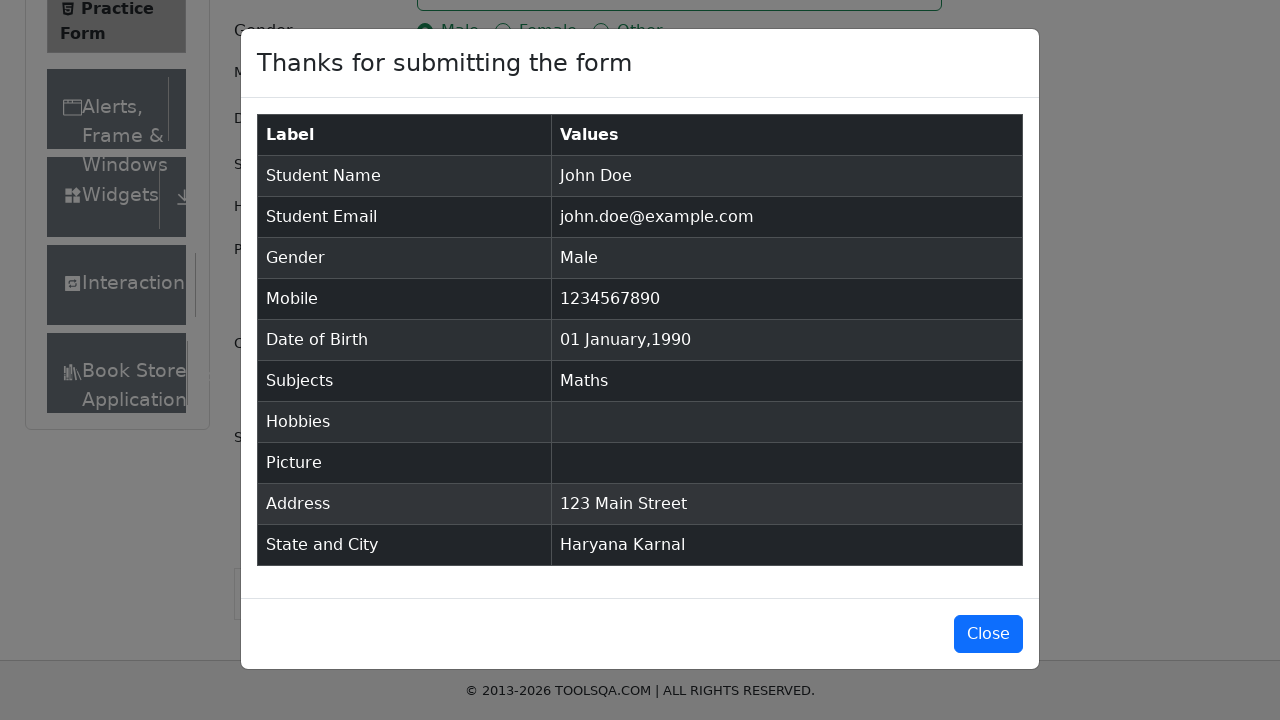

Verified success message: 'Thanks for submitting the form'
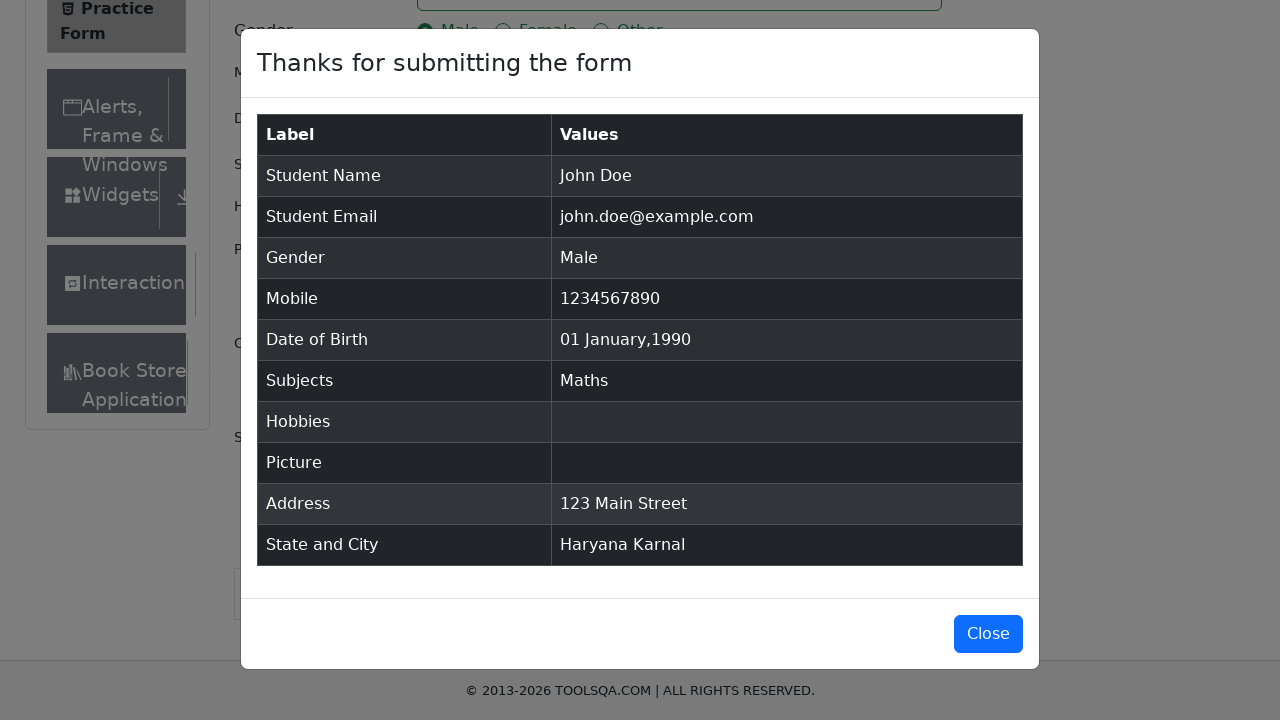

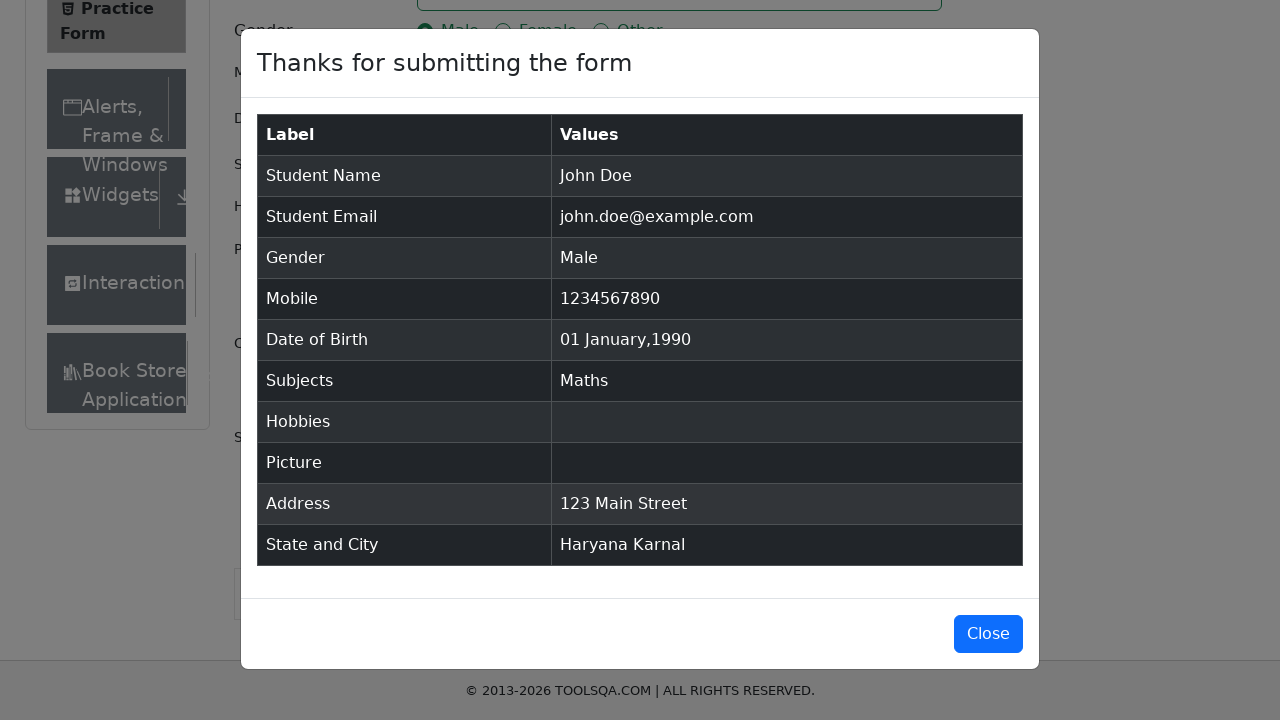